Tests the resizable UI component by locating the resize handle, scrolling it into view, and dragging it to resize the element by 500 pixels horizontally.

Starting URL: https://demo.automationtesting.in/Resizable.html

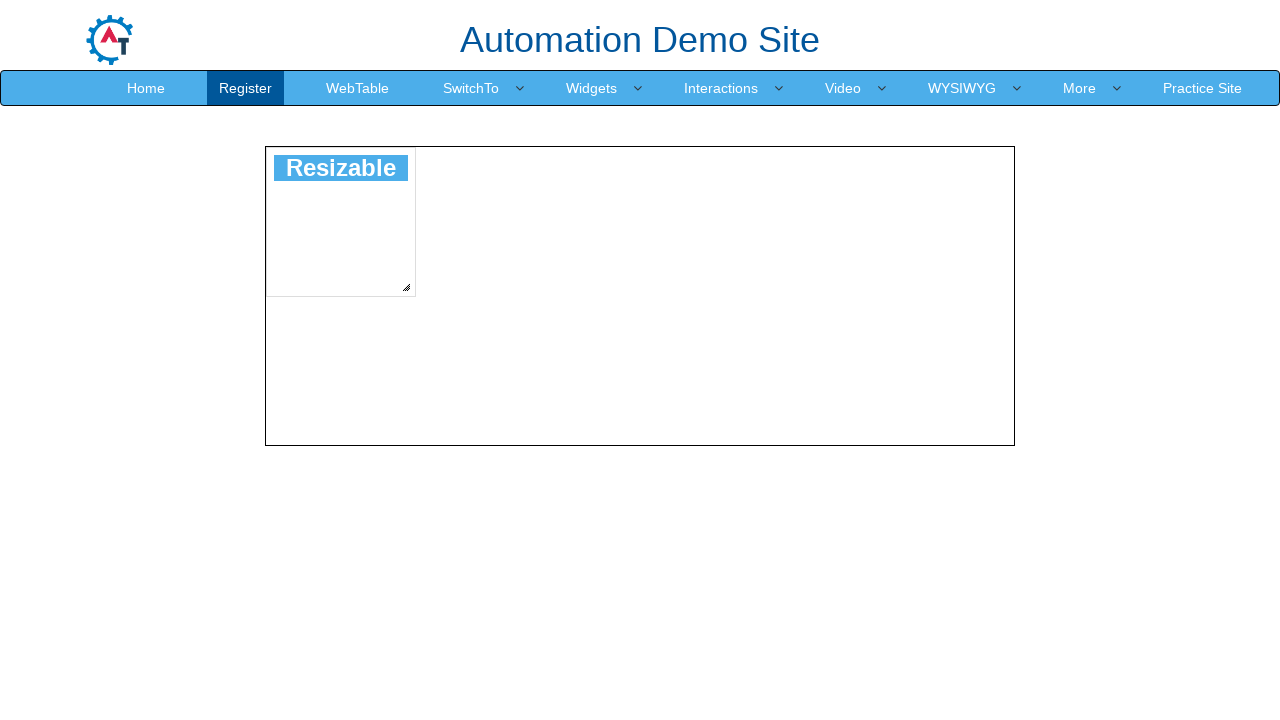

Located the resize handle element
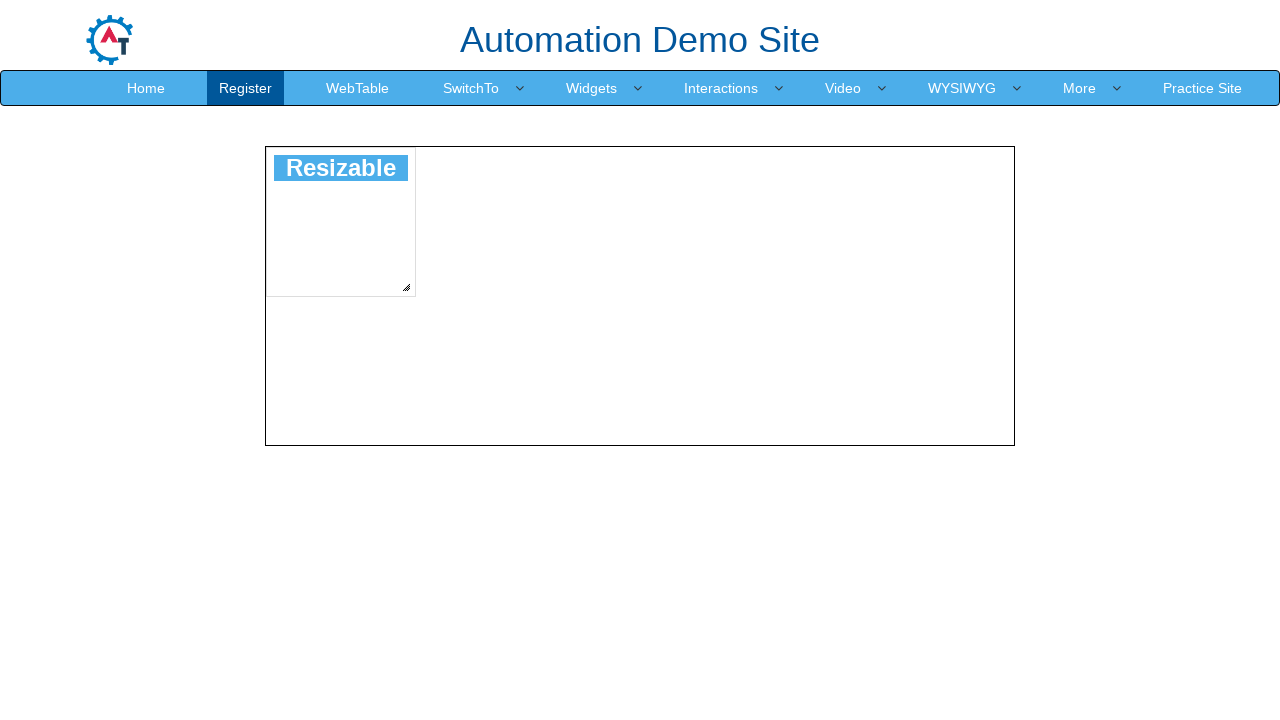

Scrolled resize handle into view
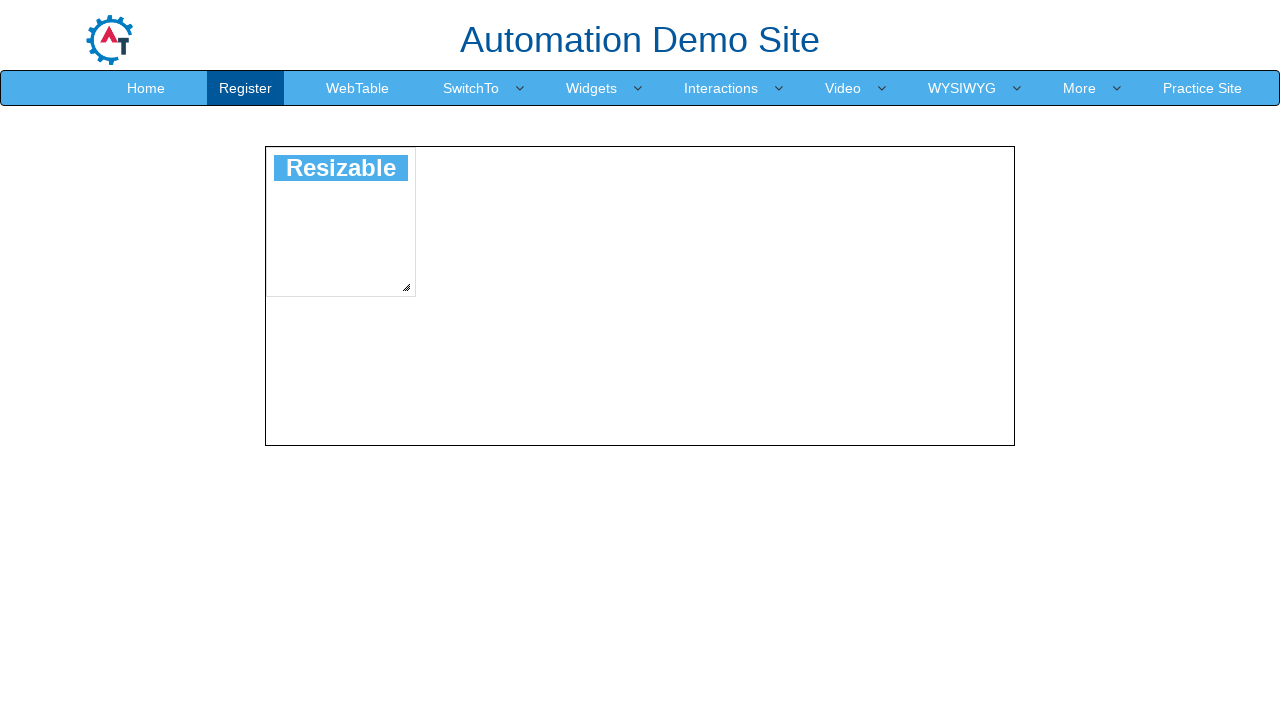

Hovered over the resize handle at (406, 287) on div.ui-resizable-handle.ui-icon
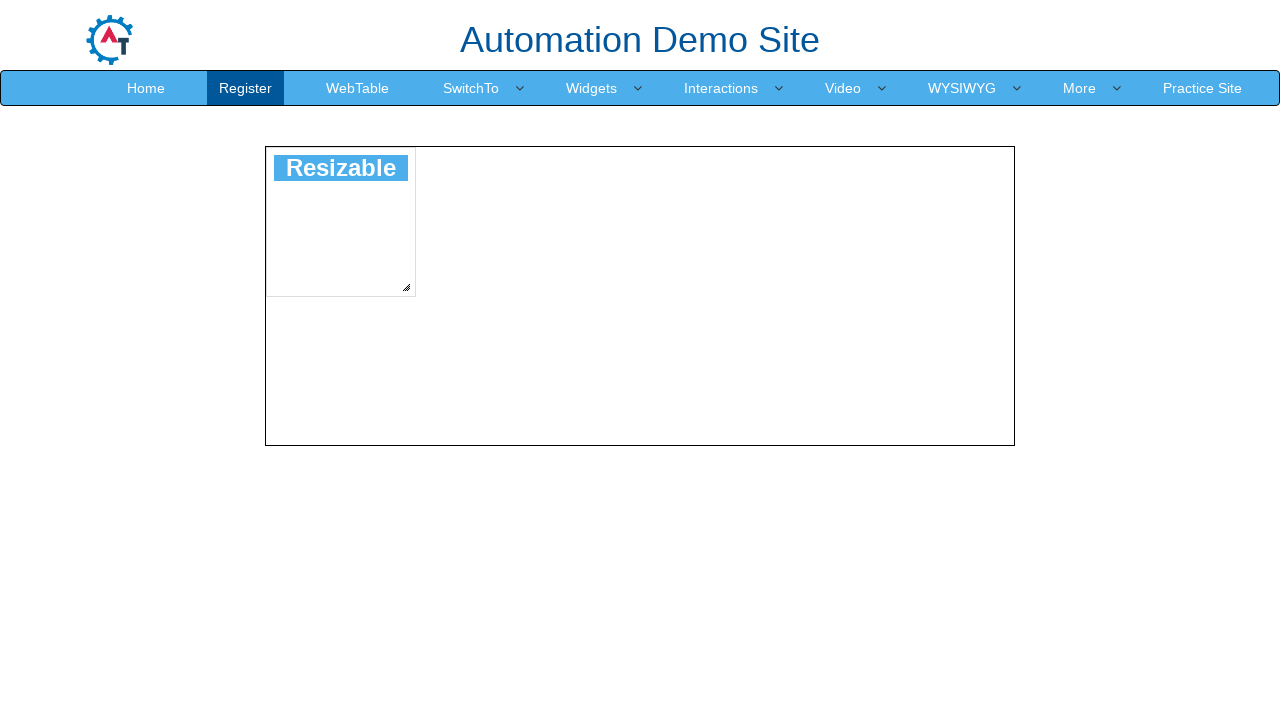

Pressed mouse button down on resize handle at (406, 287)
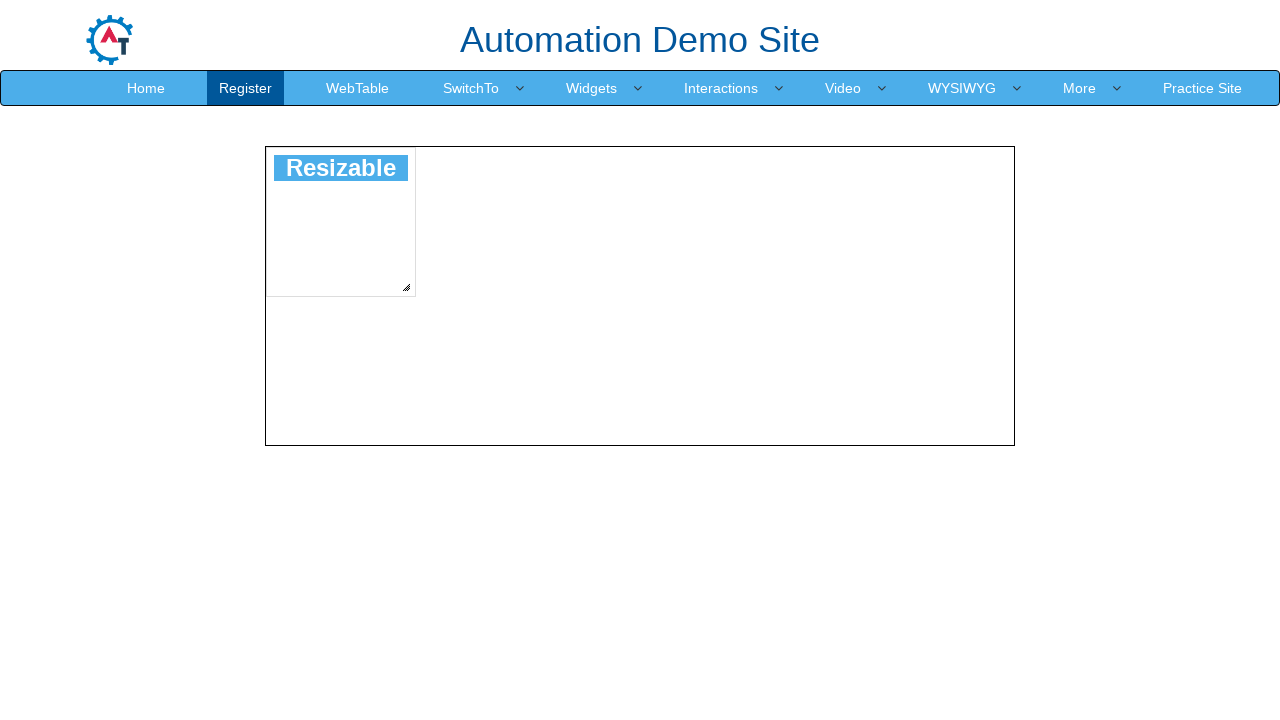

Moved mouse 500 pixels horizontally to resize the element at (500, 5)
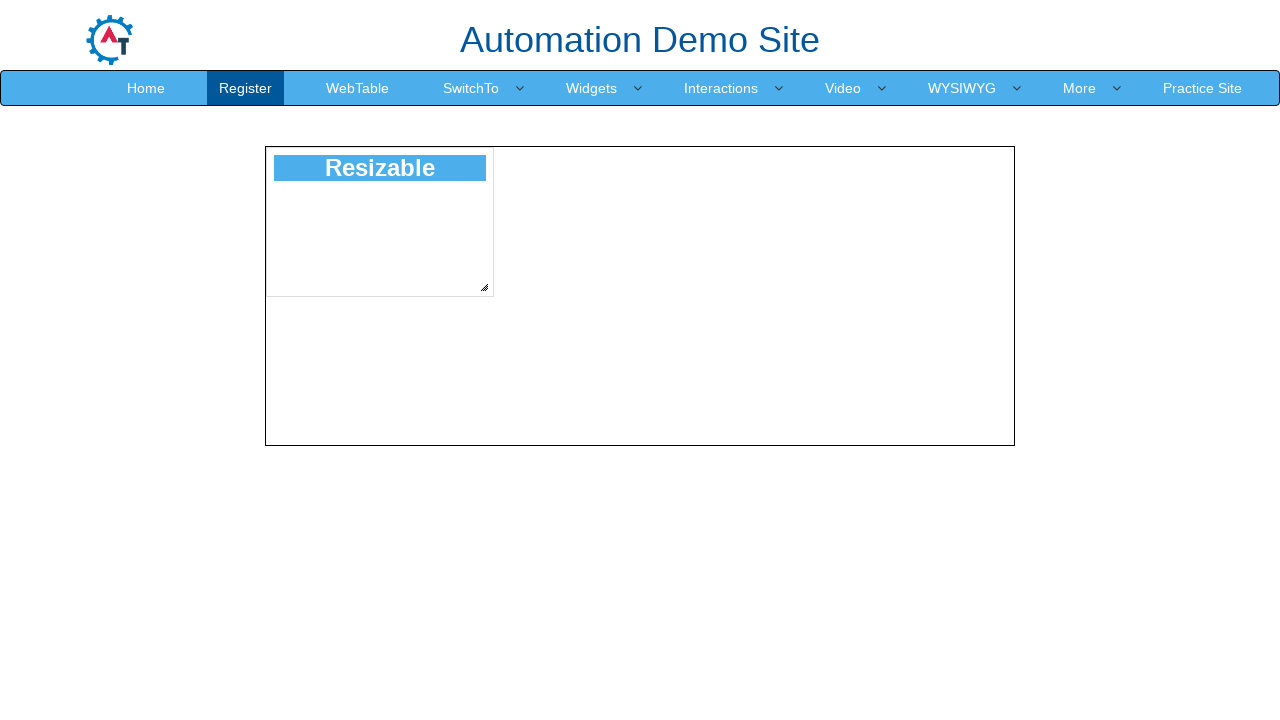

Released mouse button to complete resize operation at (500, 5)
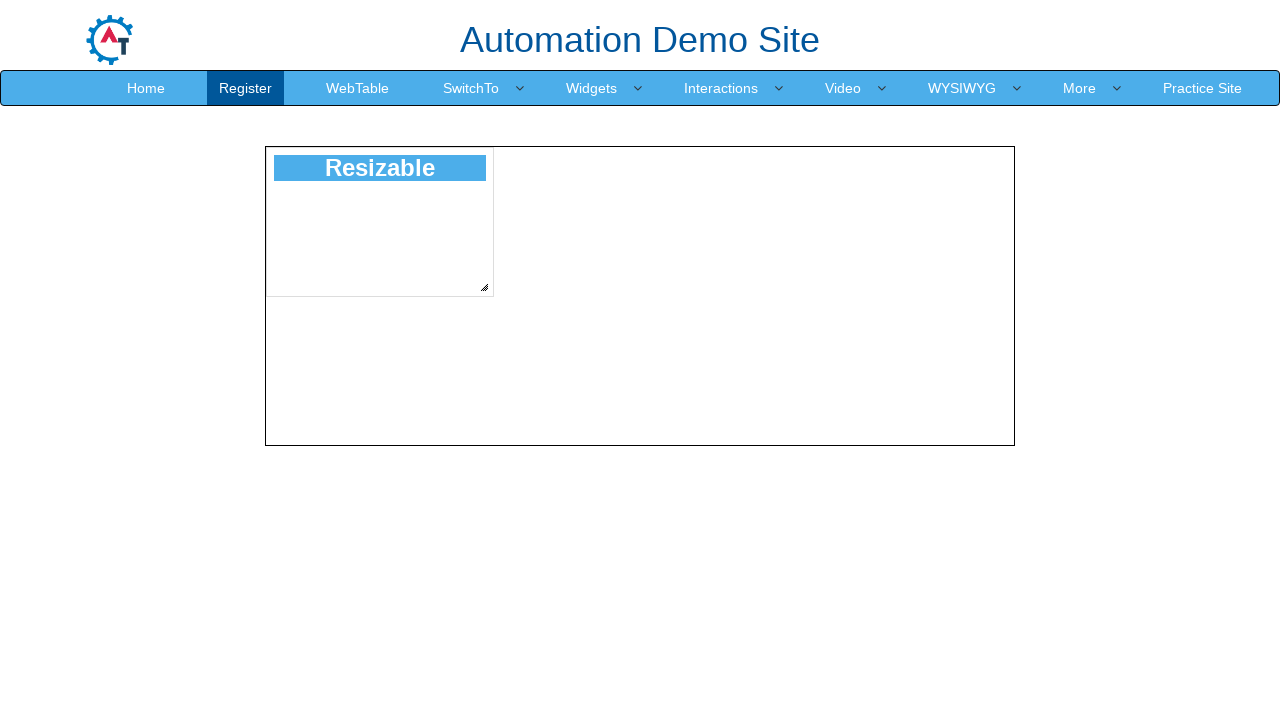

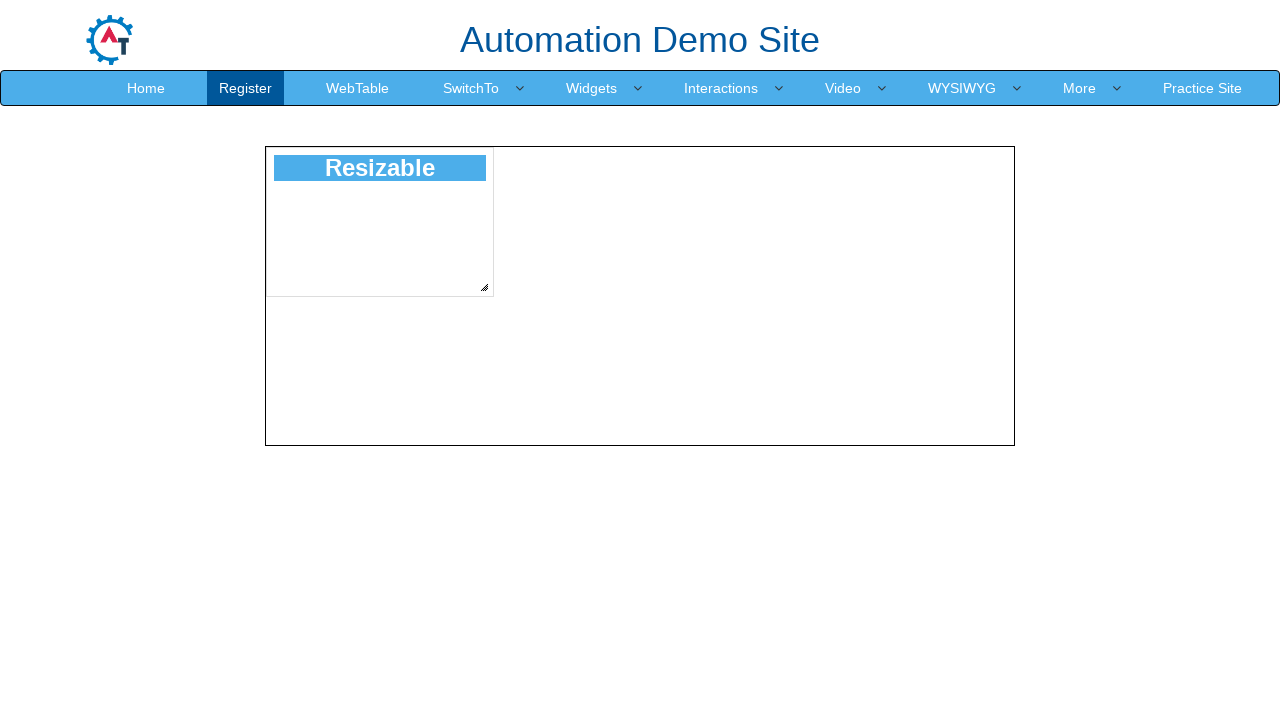